Tests JavaScript alert handling by clicking a button that triggers an alert dialog and then accepting/dismissing the alert

Starting URL: https://formy-project.herokuapp.com/switch-window

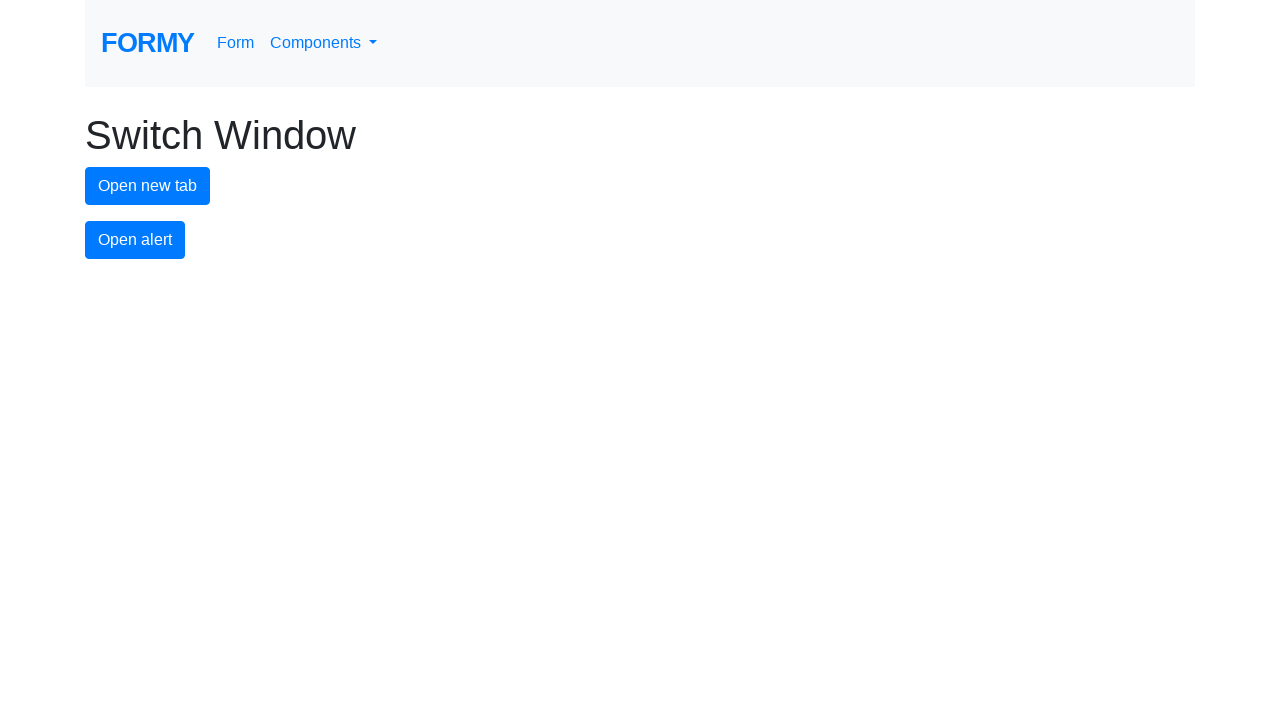

Set up dialog handler to accept alerts
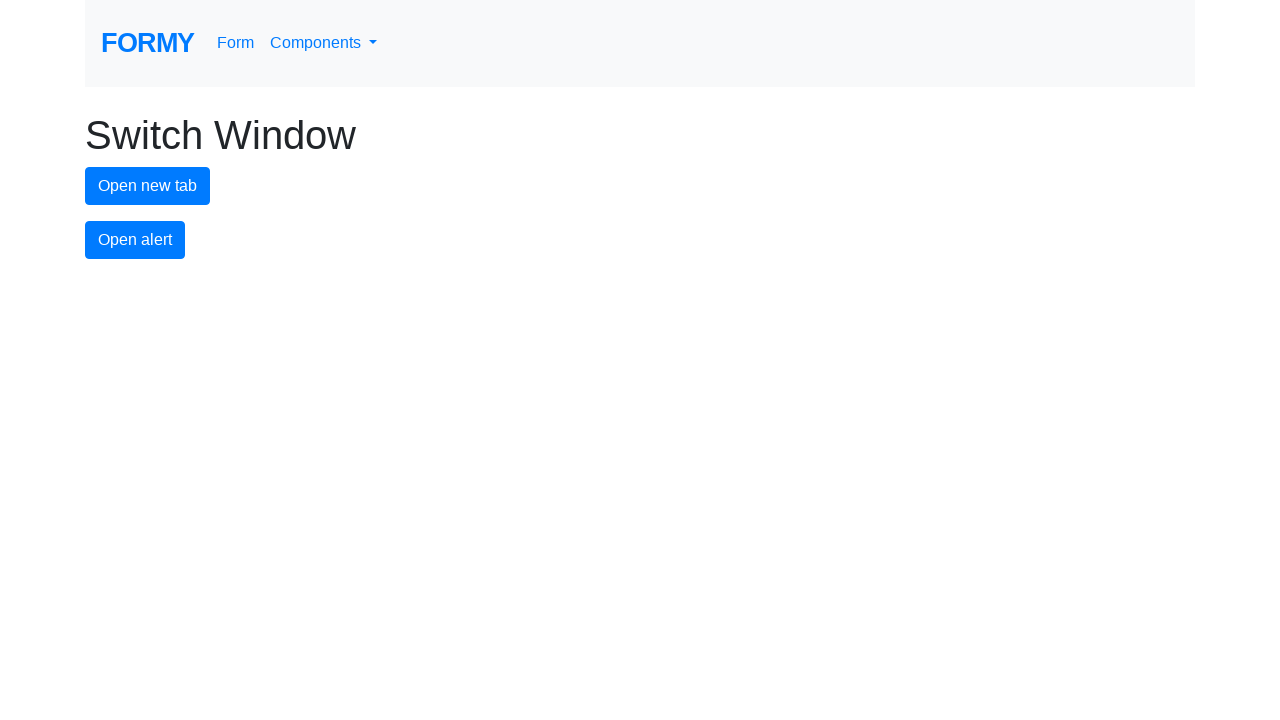

Clicked alert button to trigger JavaScript alert at (135, 240) on #alert-button
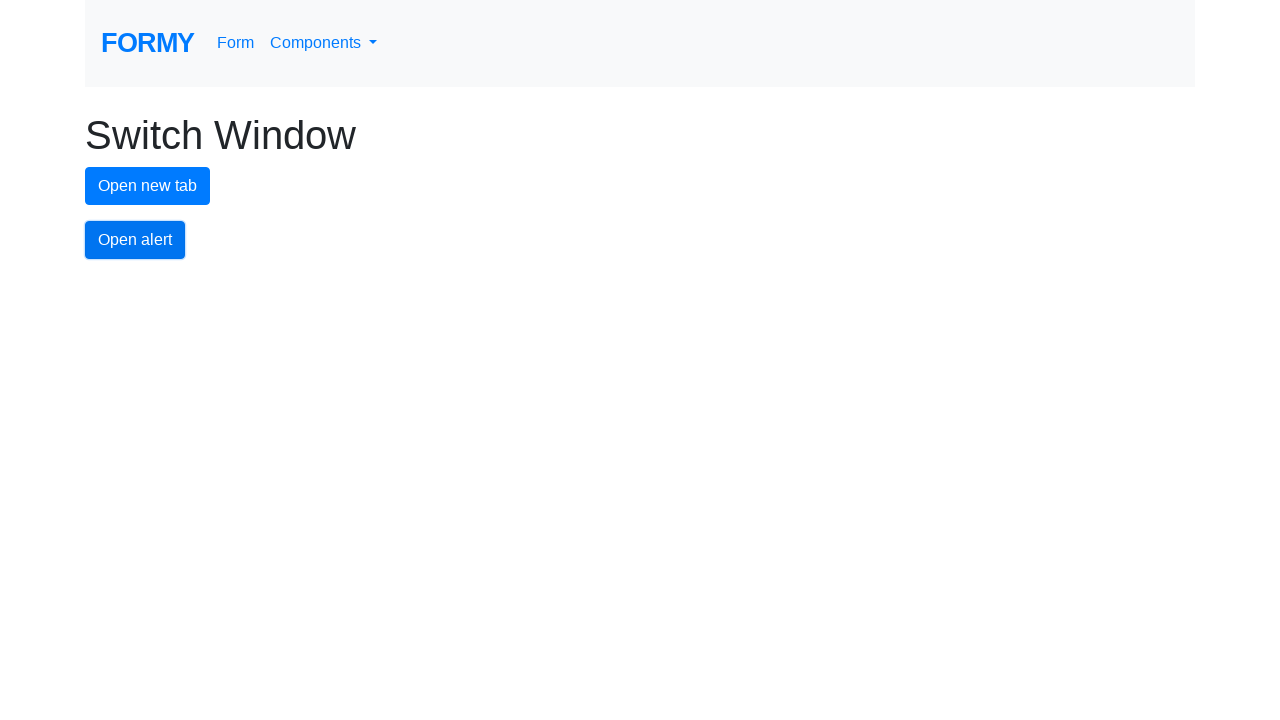

Waited for alert to be handled
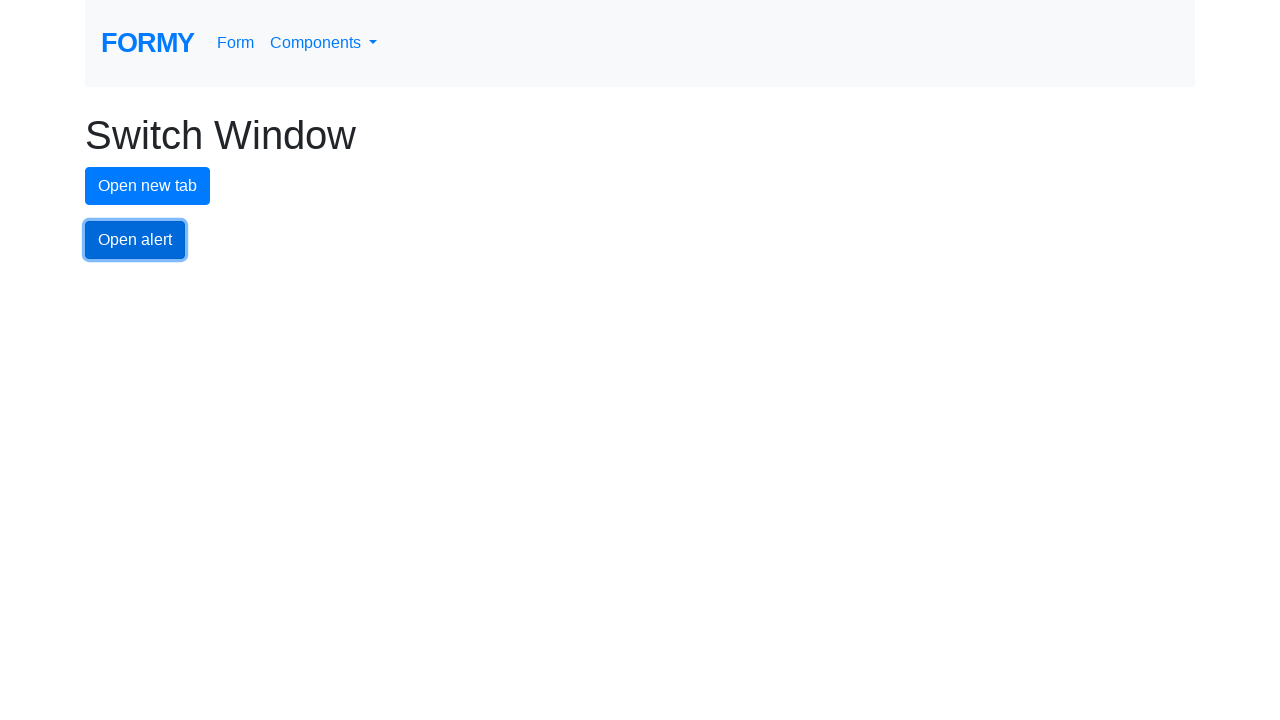

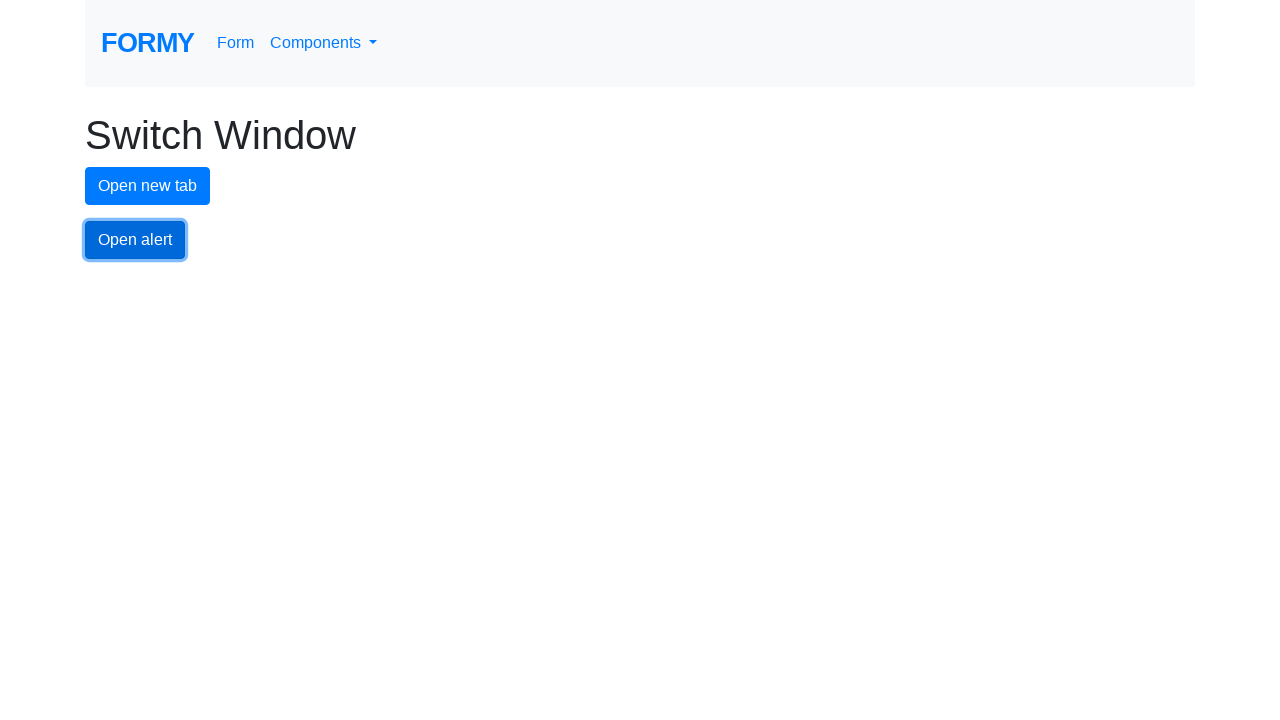